Tests checkbox functionality by clicking a Senior Citizen Discount checkbox, verifying its selection state, and counting total checkboxes on the page

Starting URL: https://rahulshettyacademy.com/dropdownsPractise/

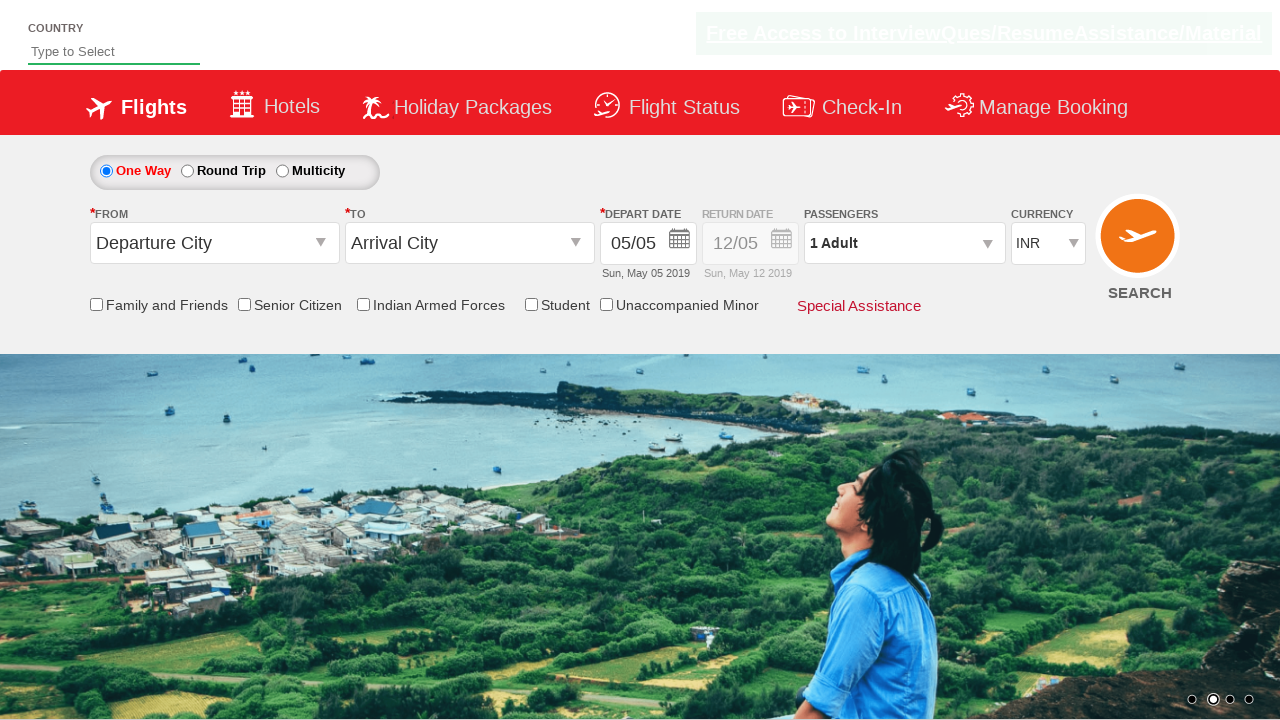

Clicked on Senior Citizen Discount checkbox at (244, 304) on input[id*='SeniorCitizenDiscount']
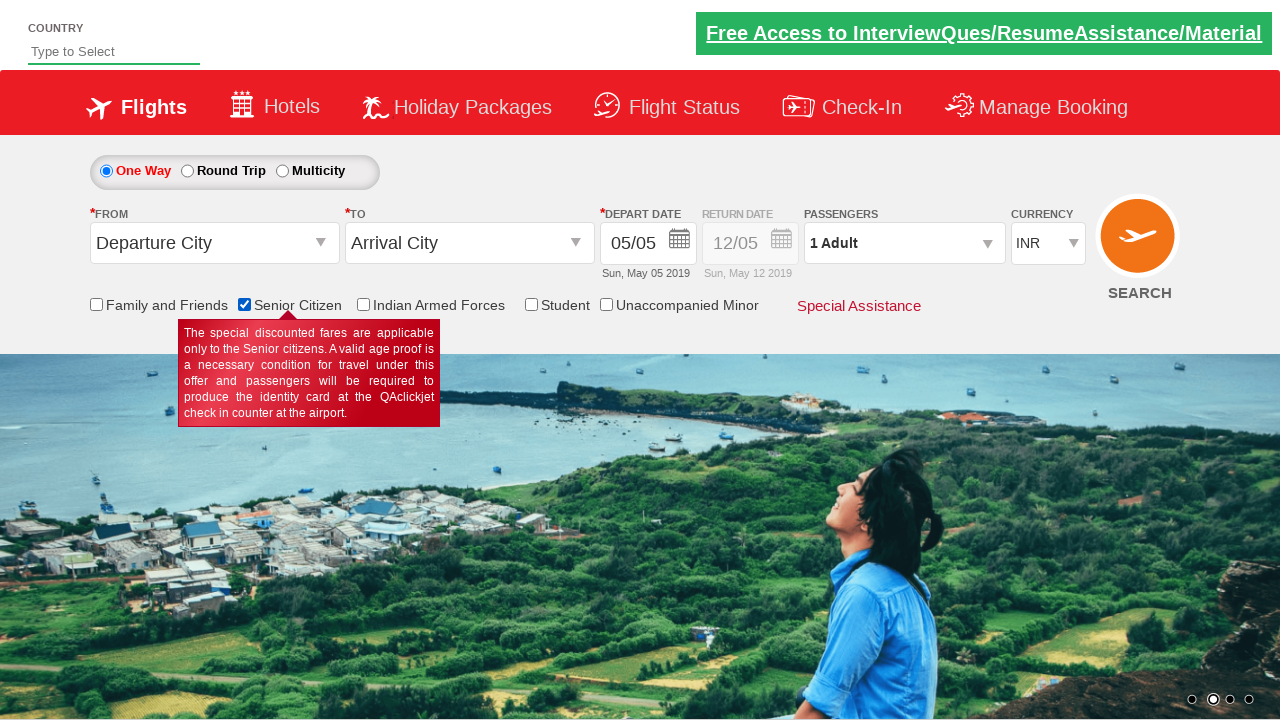

Verified Senior Citizen Discount checkbox is selected
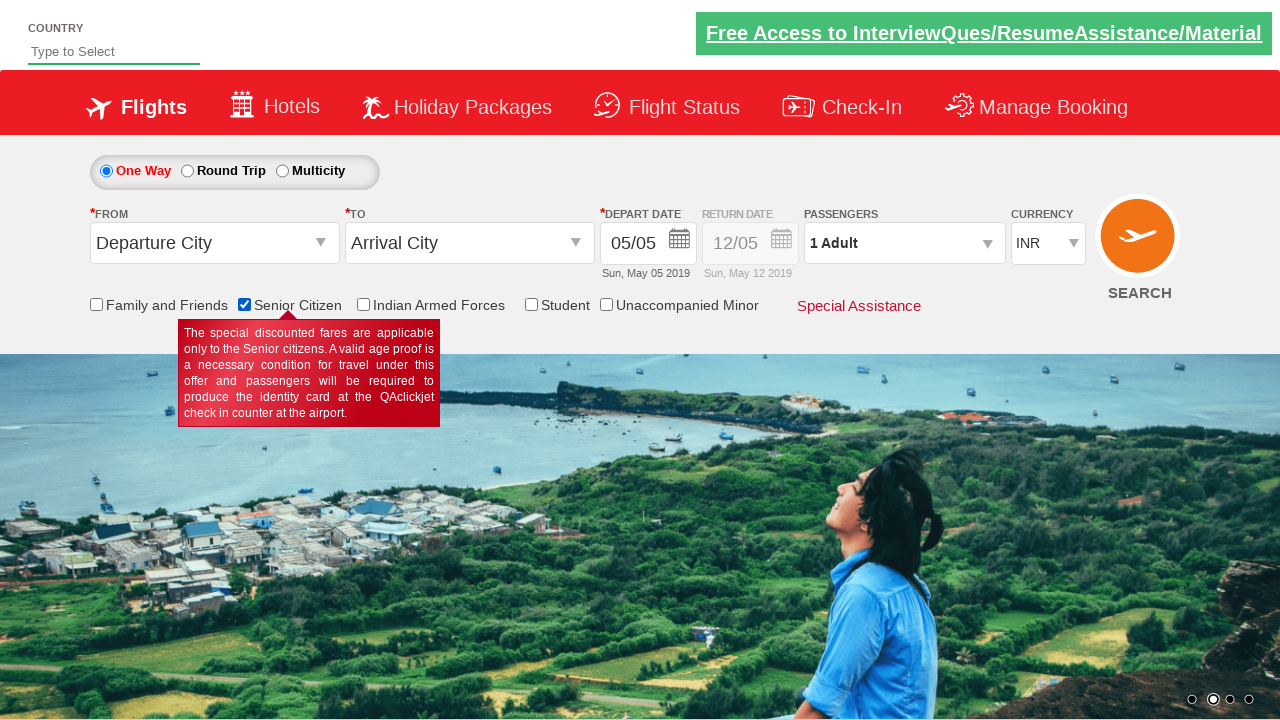

Retrieved checkbox selected state
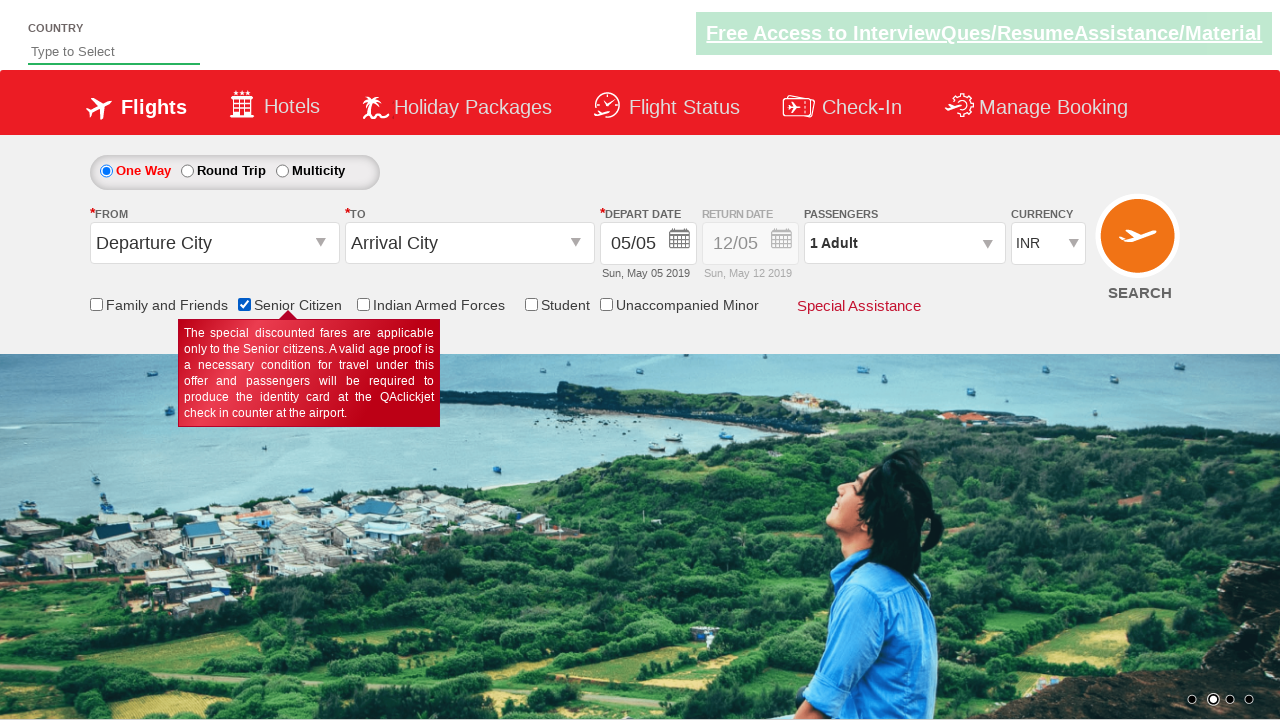

Counted total checkboxes on the page
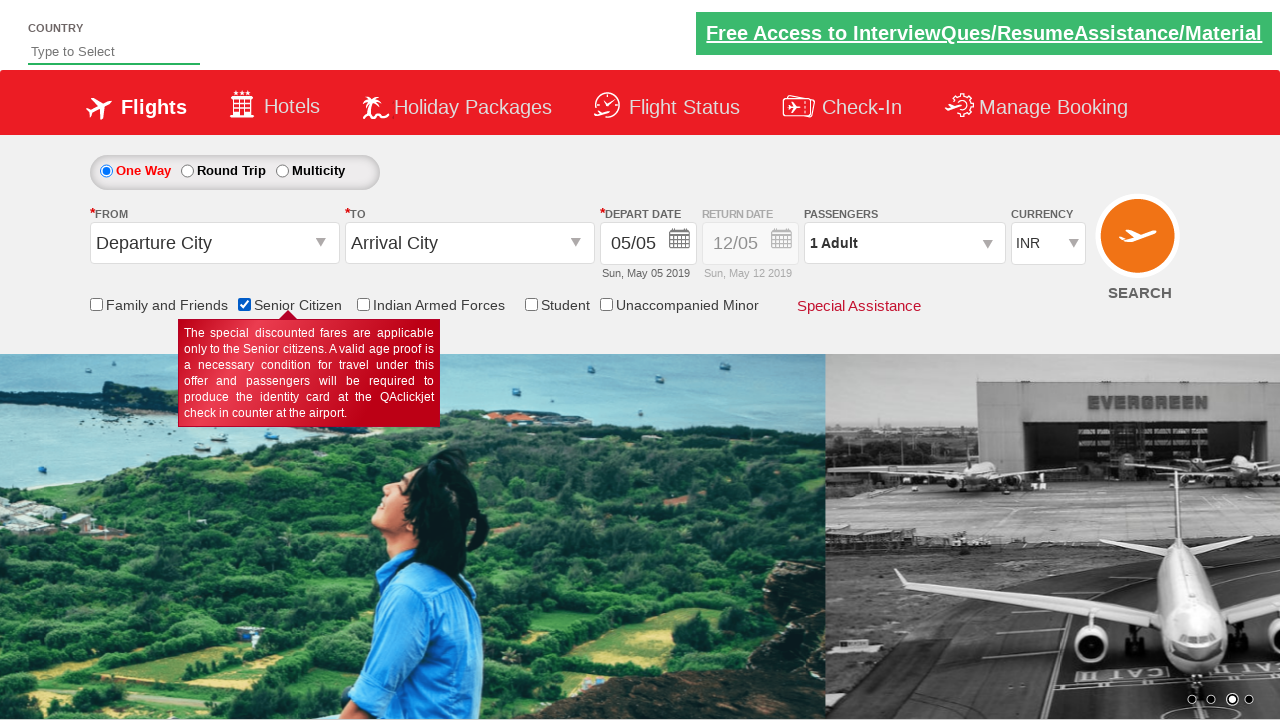

Retrieved all checkbox elements from the page
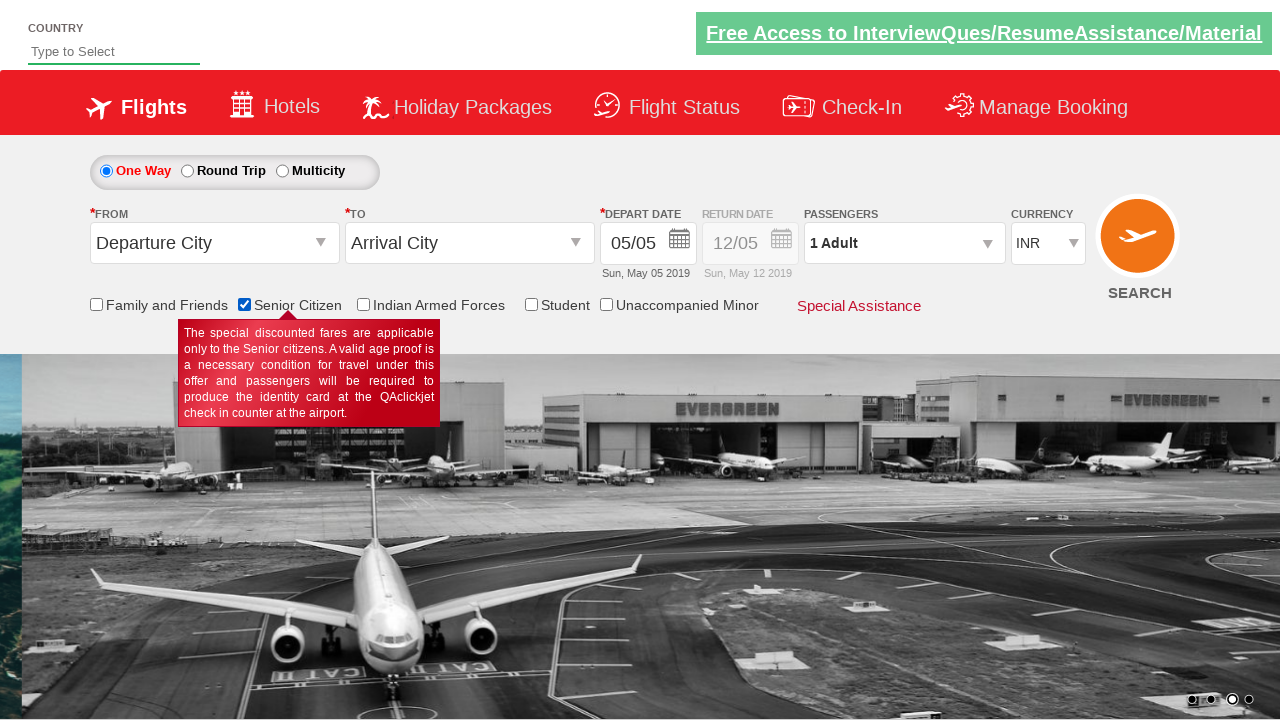

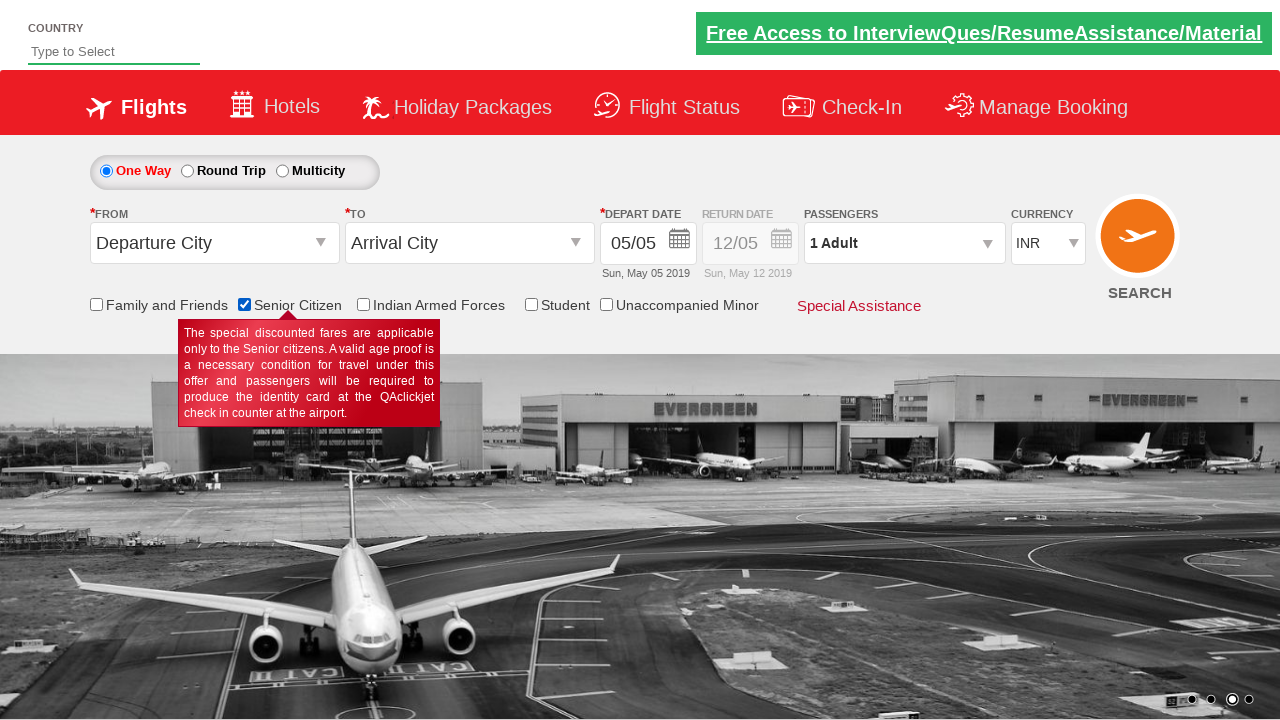